Tests dropdown functionality by selecting options using different methods (index, value, visible text) and verifying dropdown contents

Starting URL: https://the-internet.herokuapp.com/dropdown

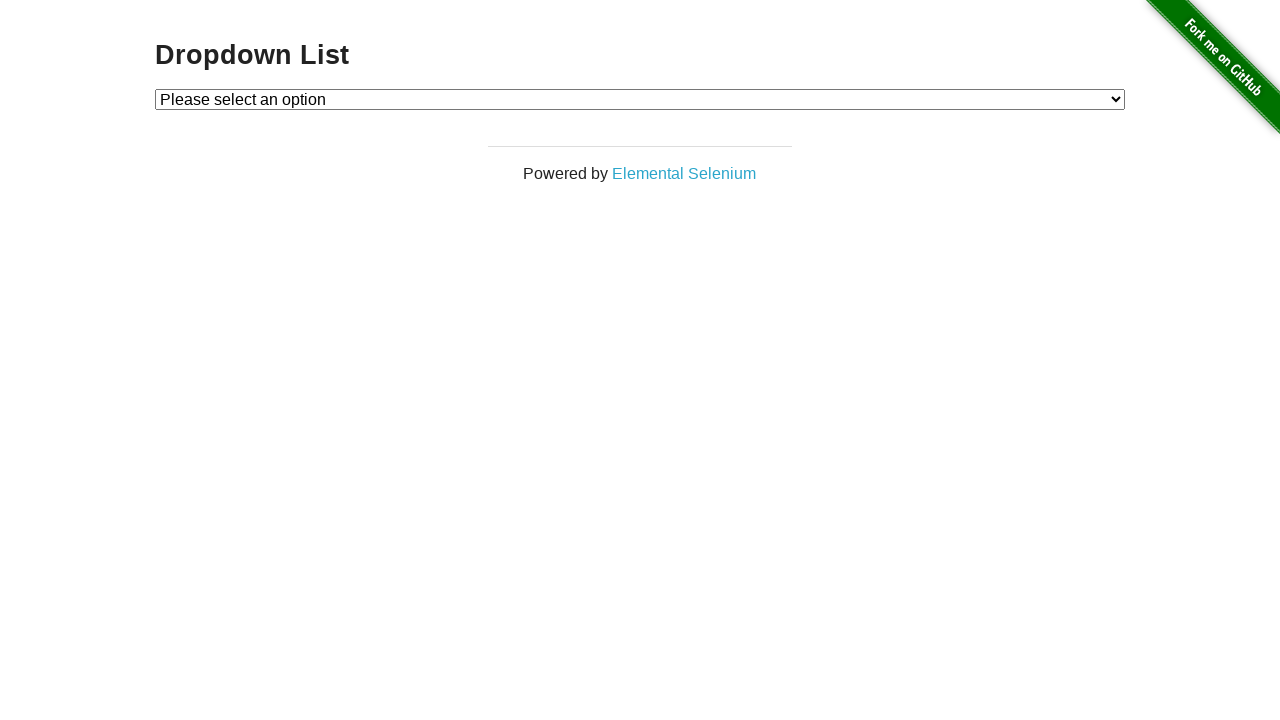

Located dropdown element with id 'dropdown'
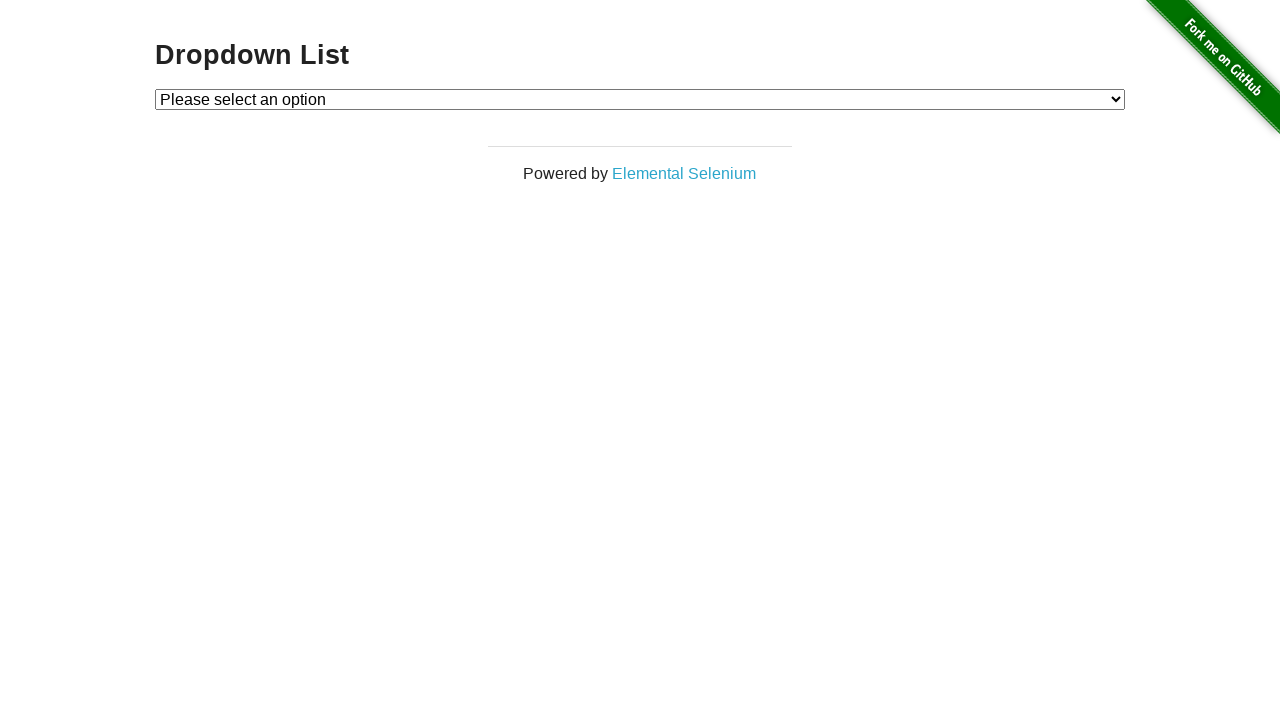

Selected Option 1 by index (index=1) on select#dropdown
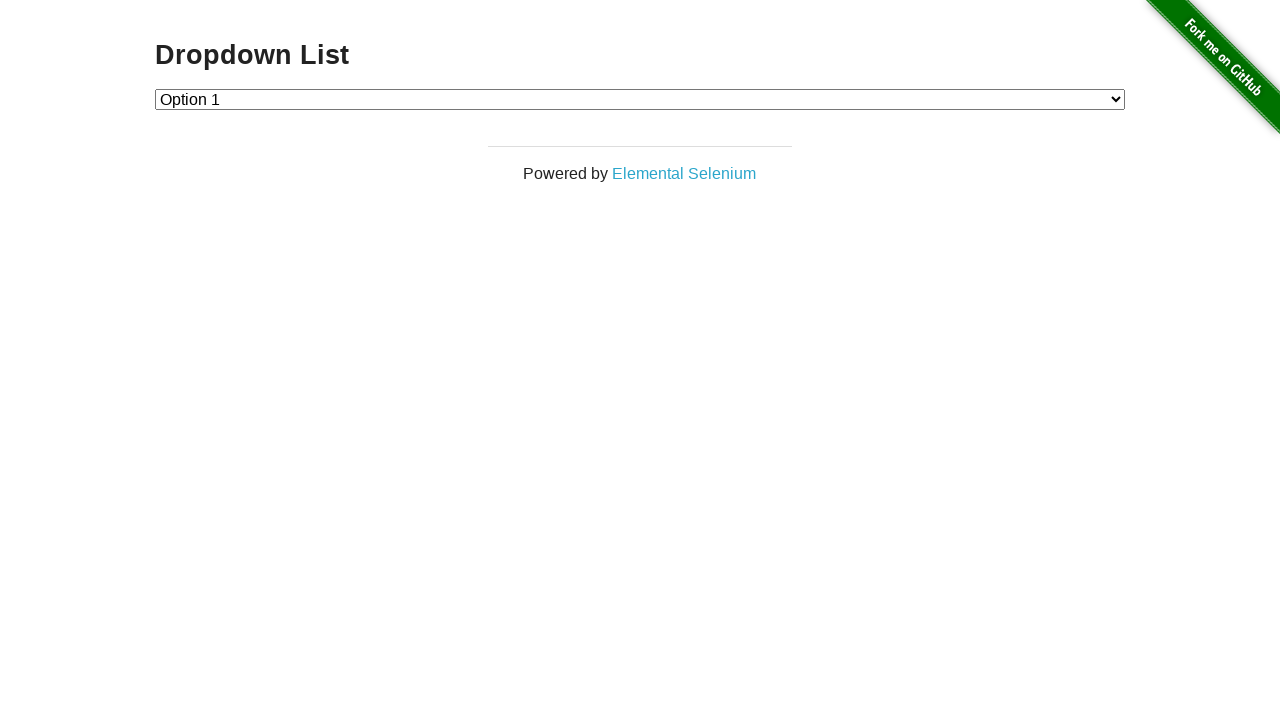

Selected Option 2 by value (value='2') on select#dropdown
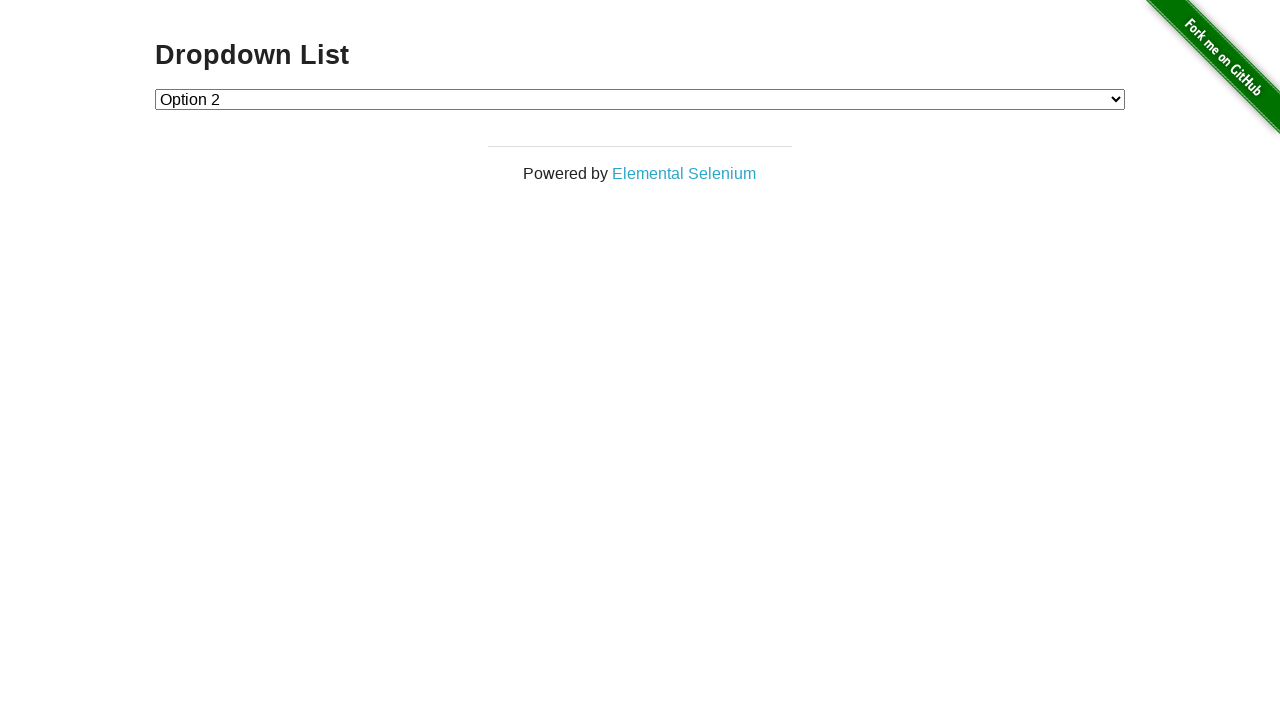

Selected Option 1 by visible text (label='Option 1') on select#dropdown
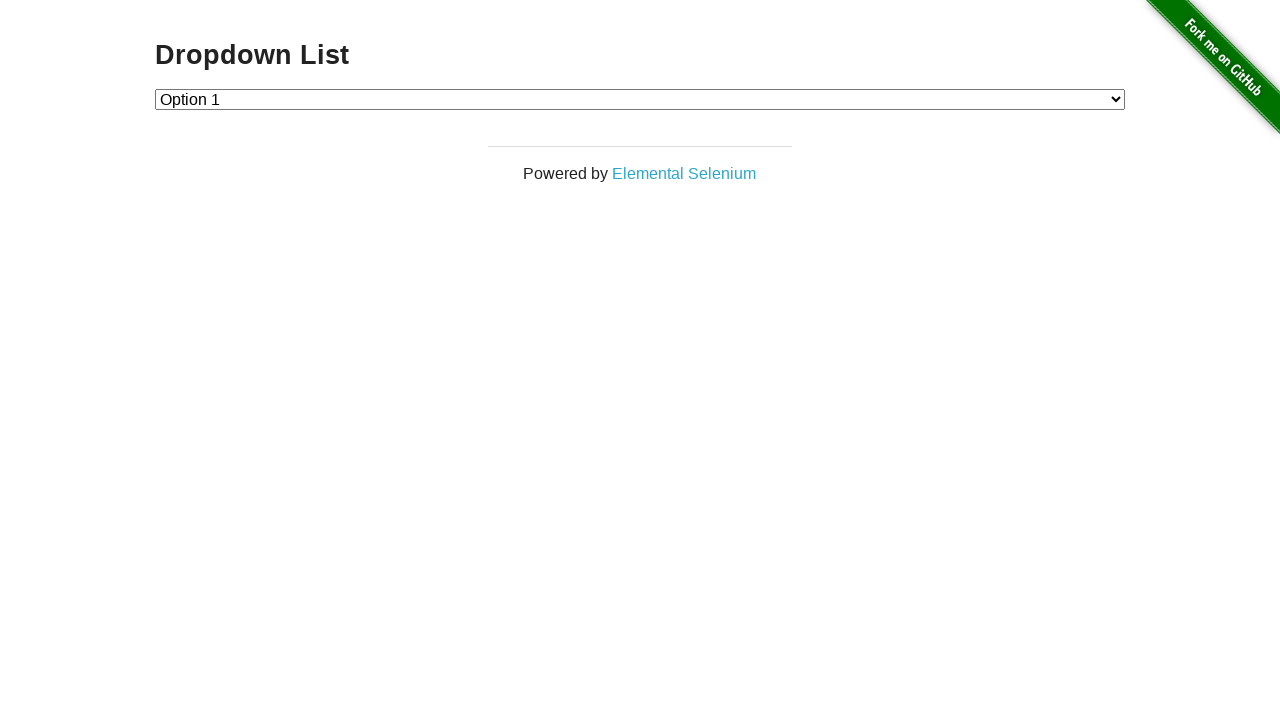

Retrieved all dropdown options
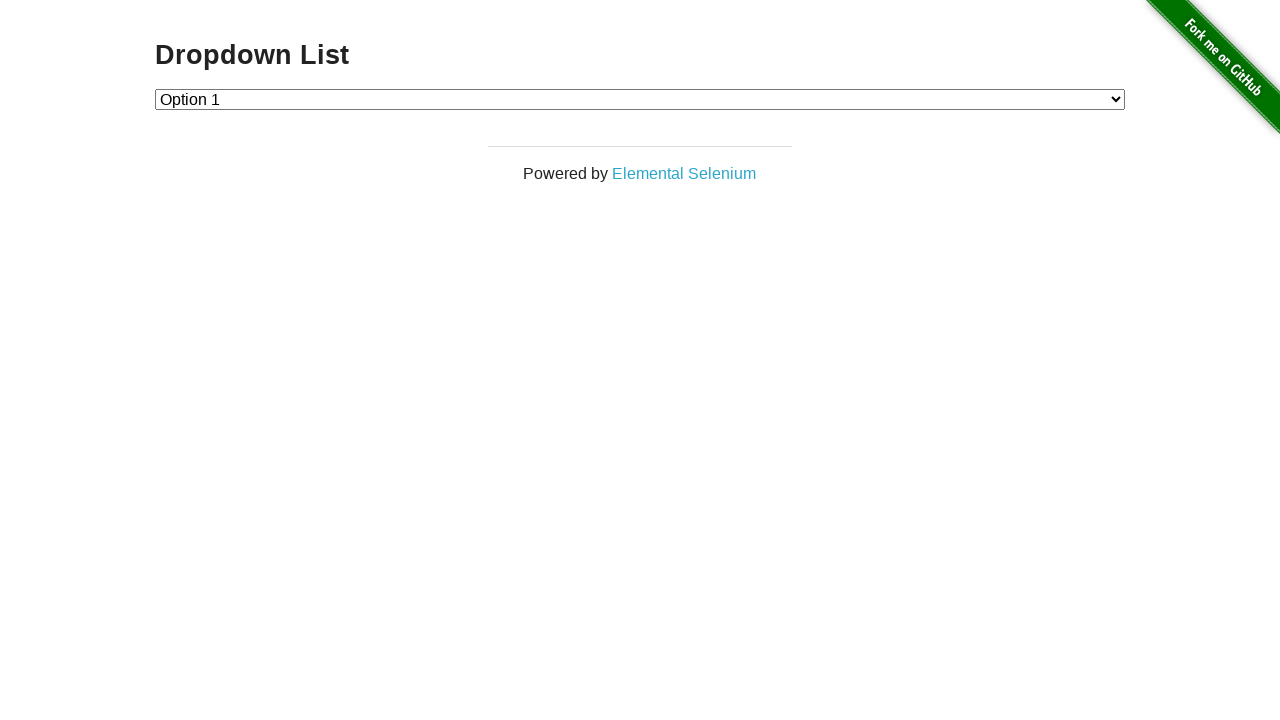

Verified dropdown contains 3 total options
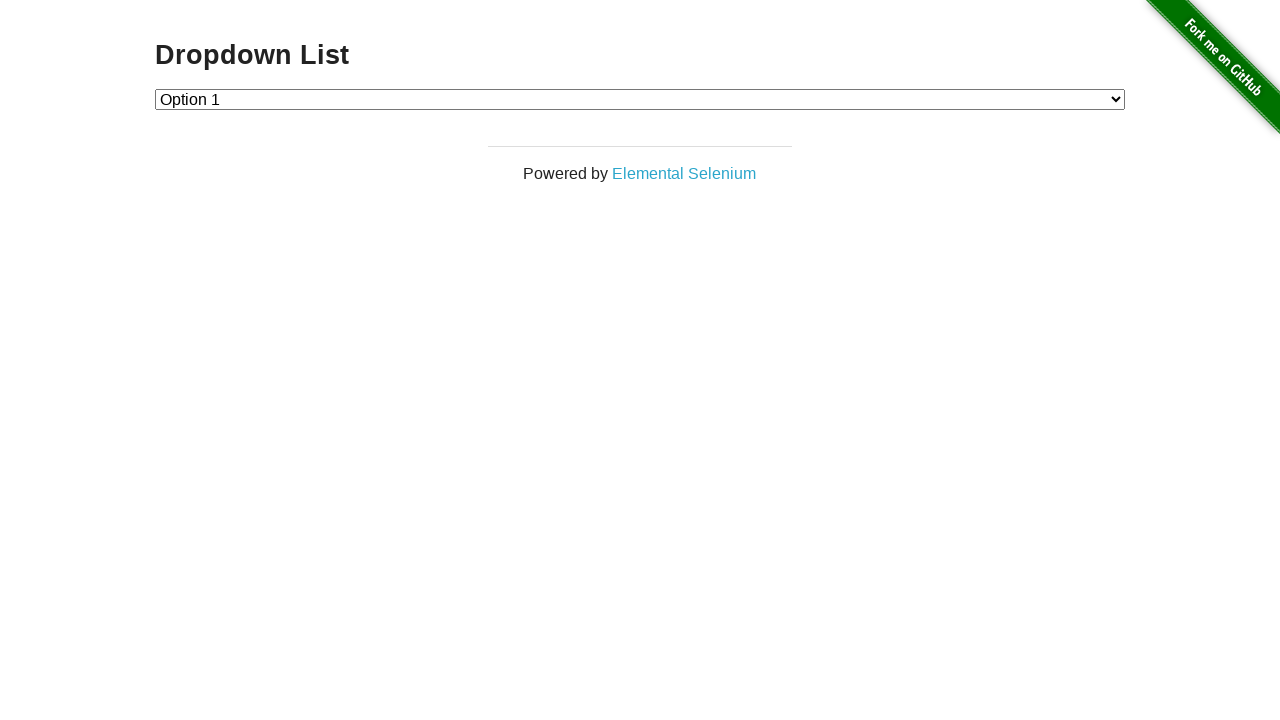

Waited 500ms to ensure all selections are processed
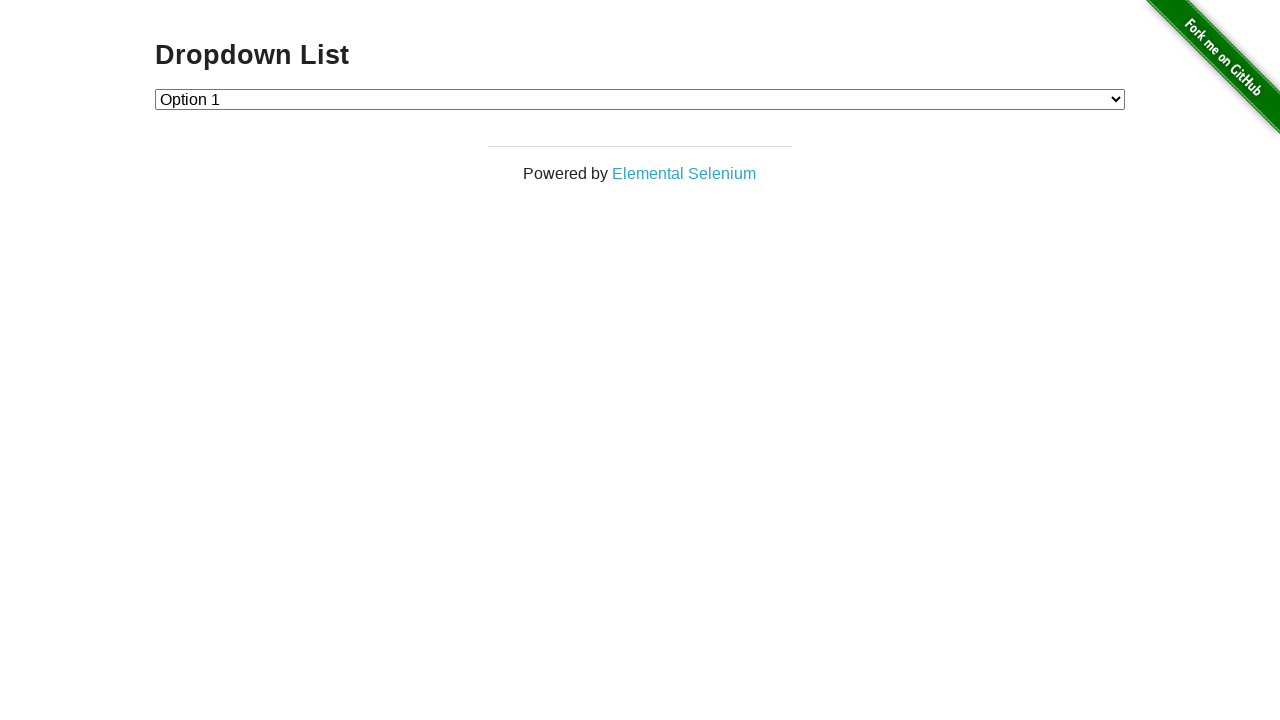

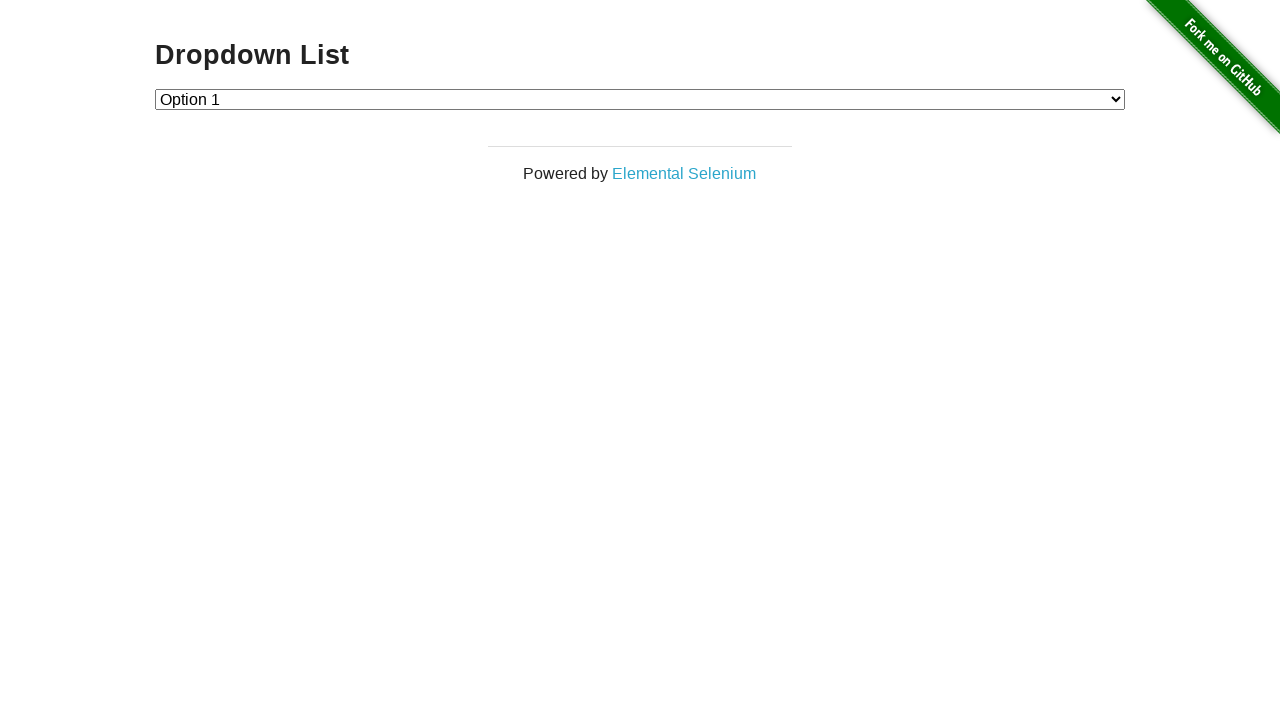